Tests dropdown selection functionality by selecting an option from a dropdown menu using index selection

Starting URL: https://the-internet.herokuapp.com/dropdown

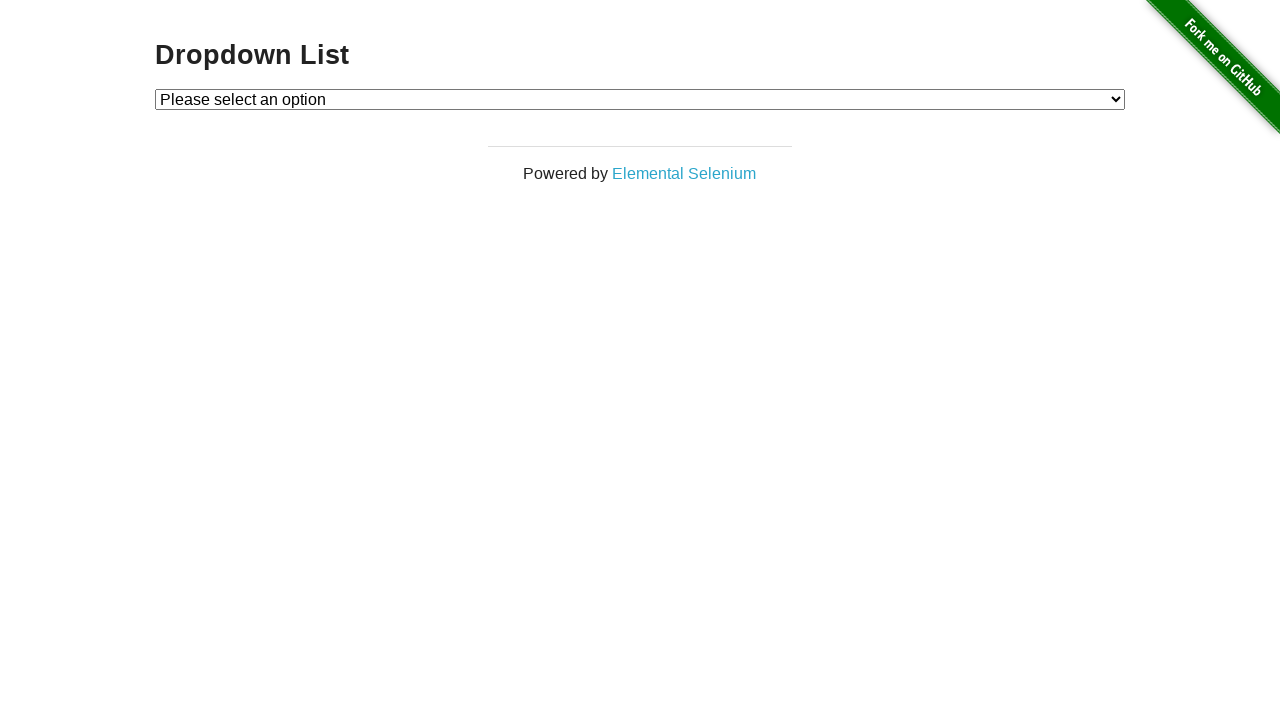

Navigated to dropdown selection test page
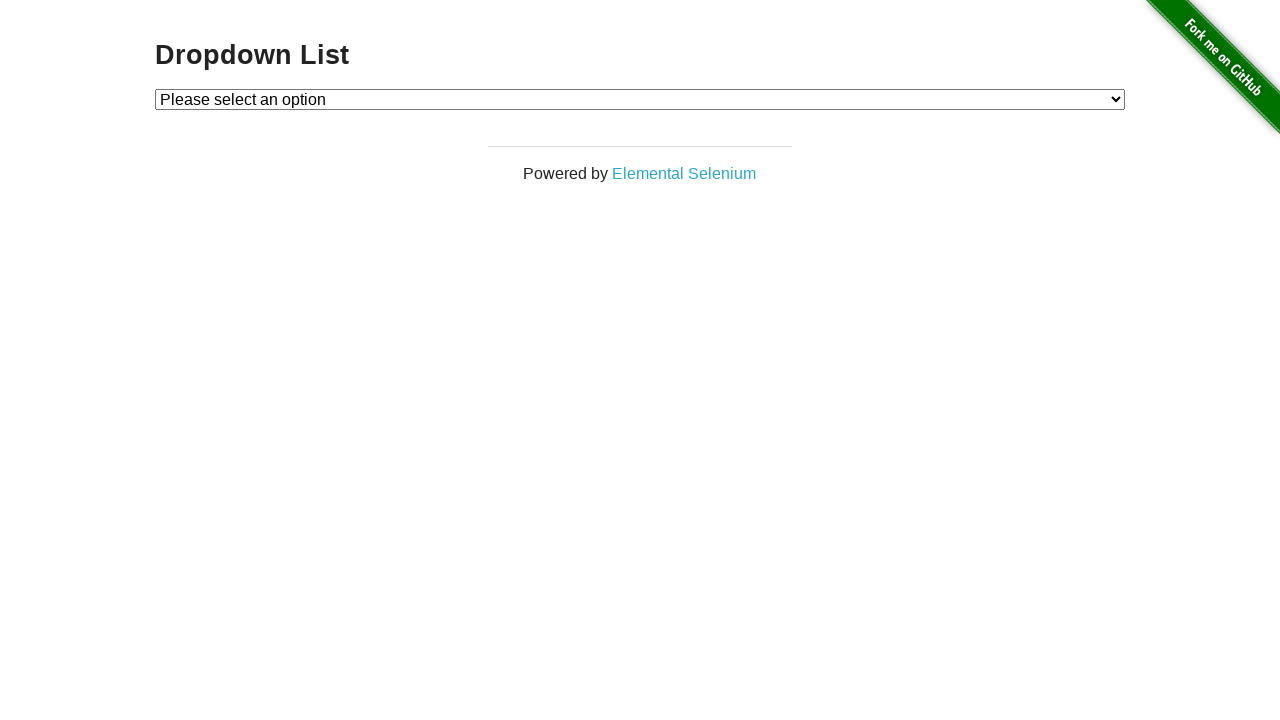

Selected option at index 2 from dropdown menu on select#dropdown
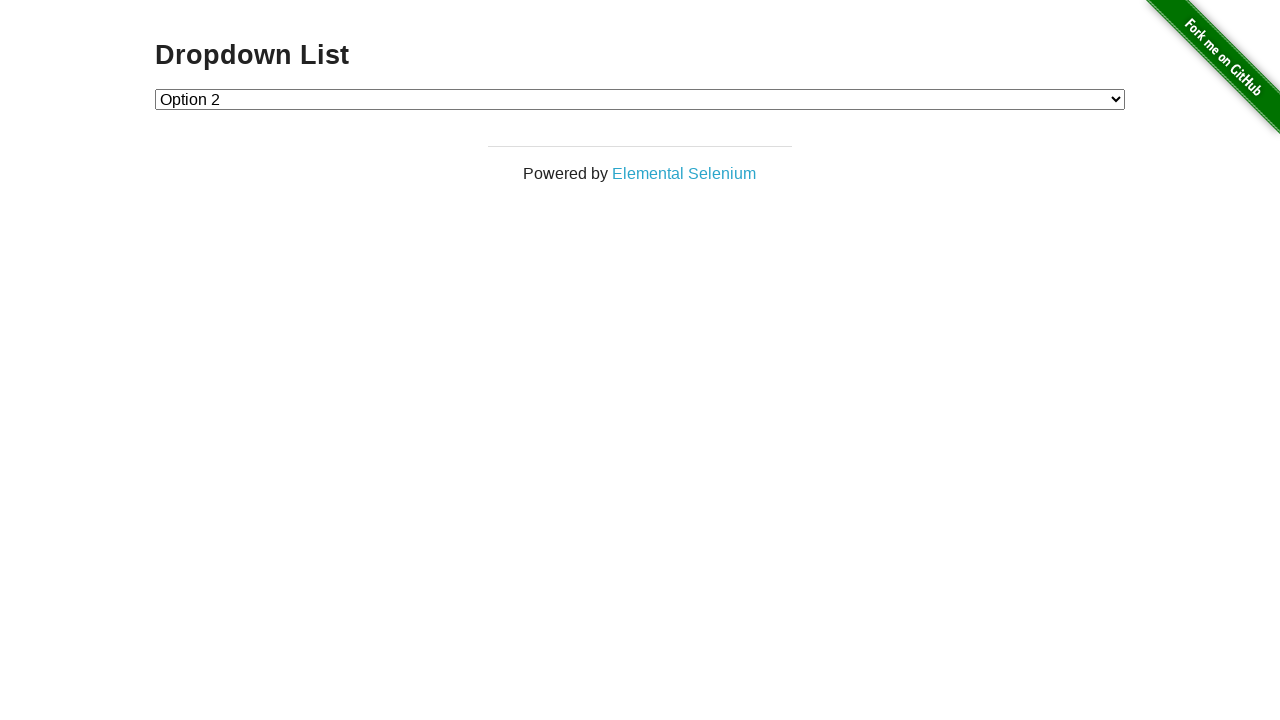

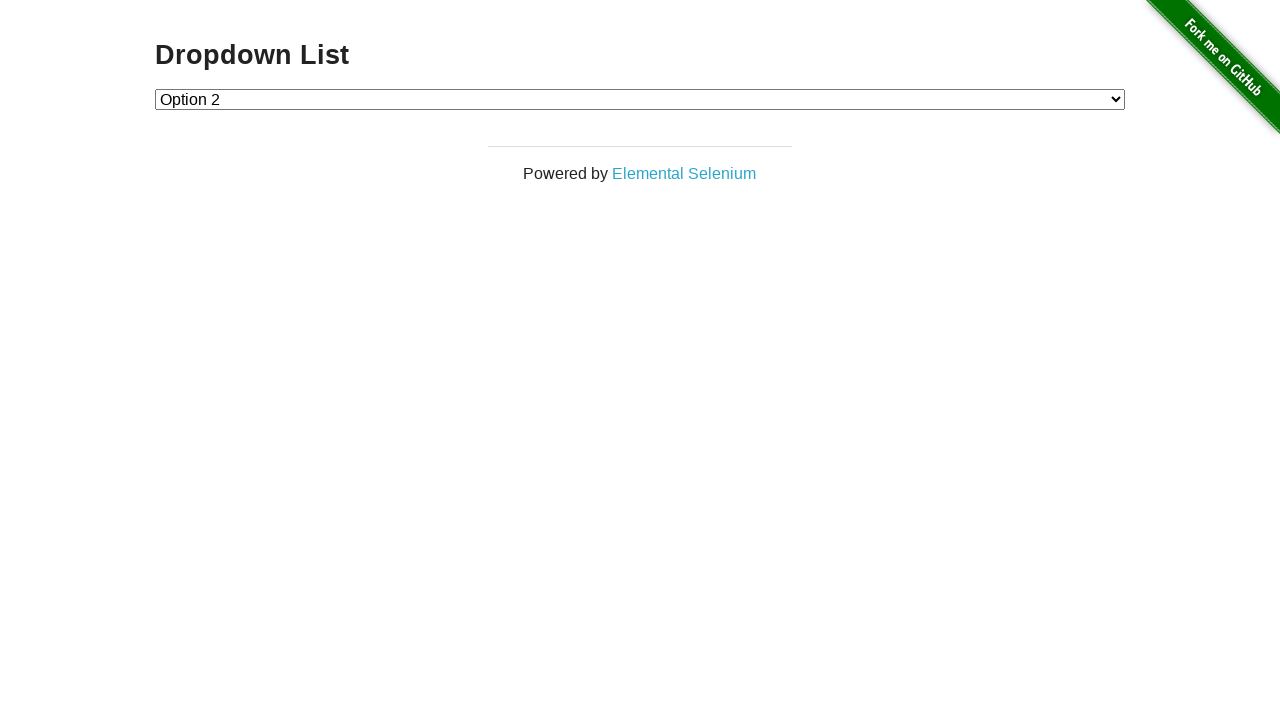